Navigates to DemoQA text box page and retrieves the Current Address label using XPath contains function

Starting URL: https://demoqa.com/text-box

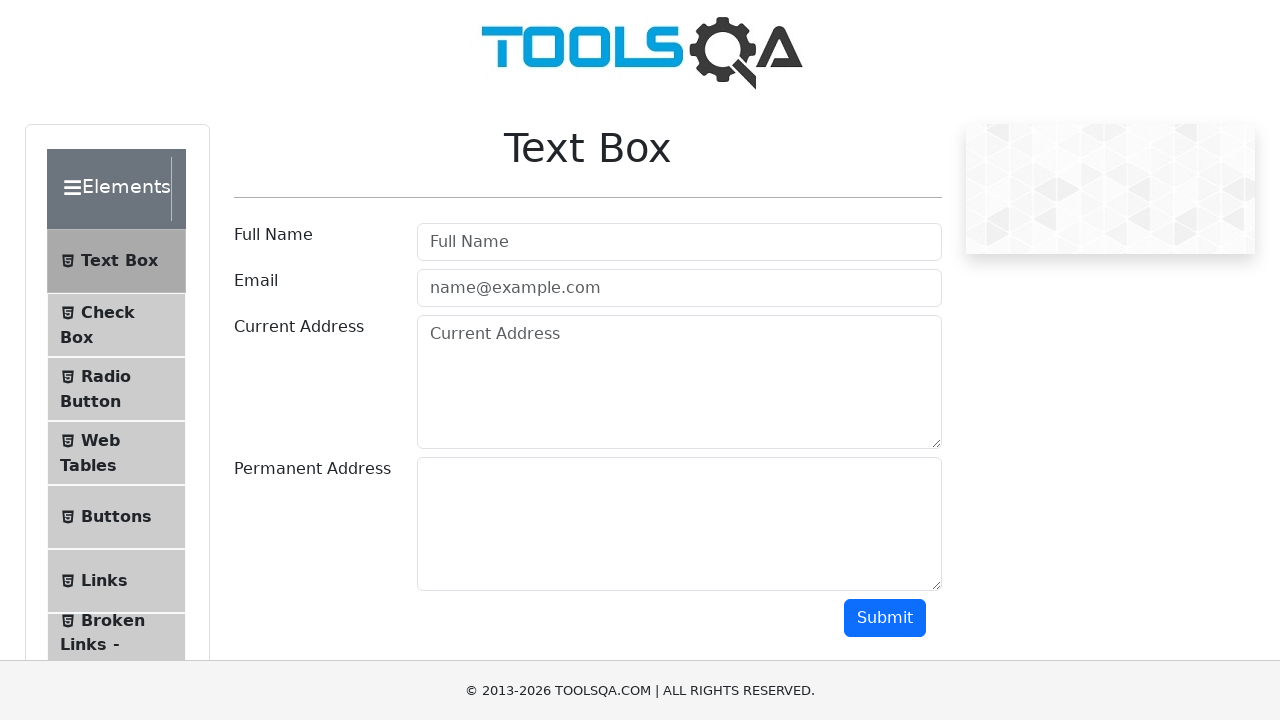

Navigated to DemoQA text box page
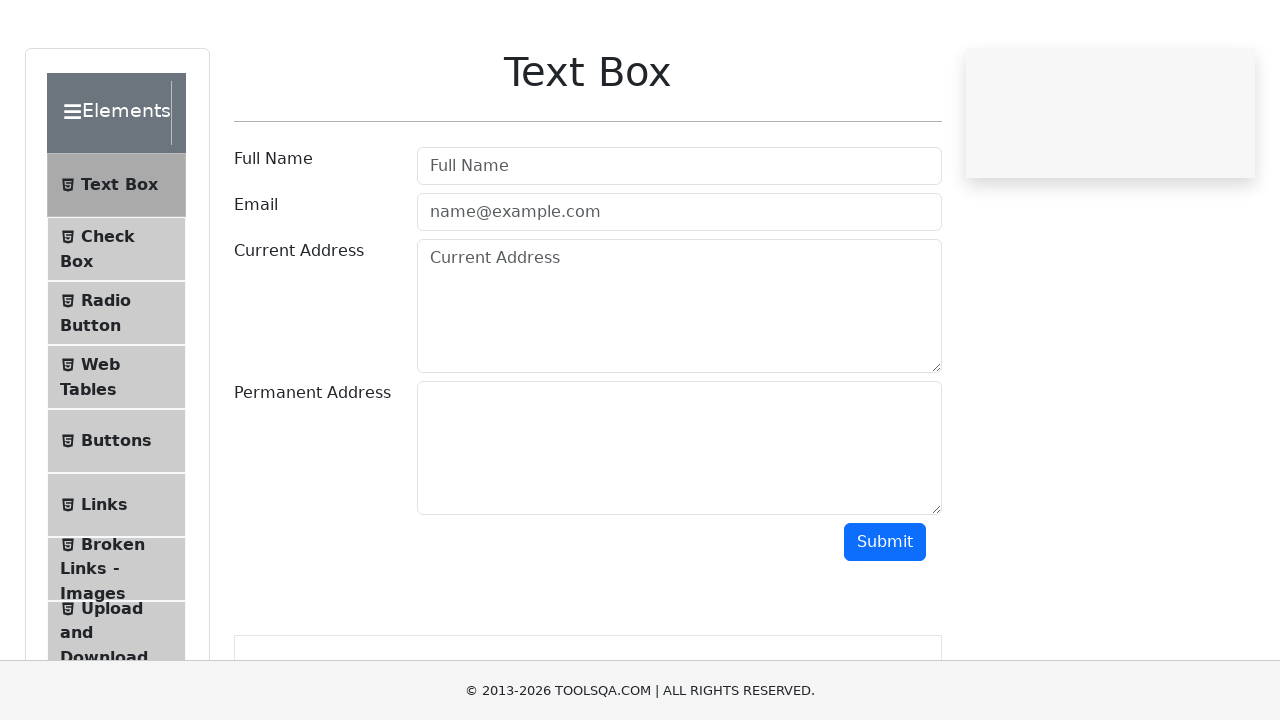

Located Current Address element using XPath contains function
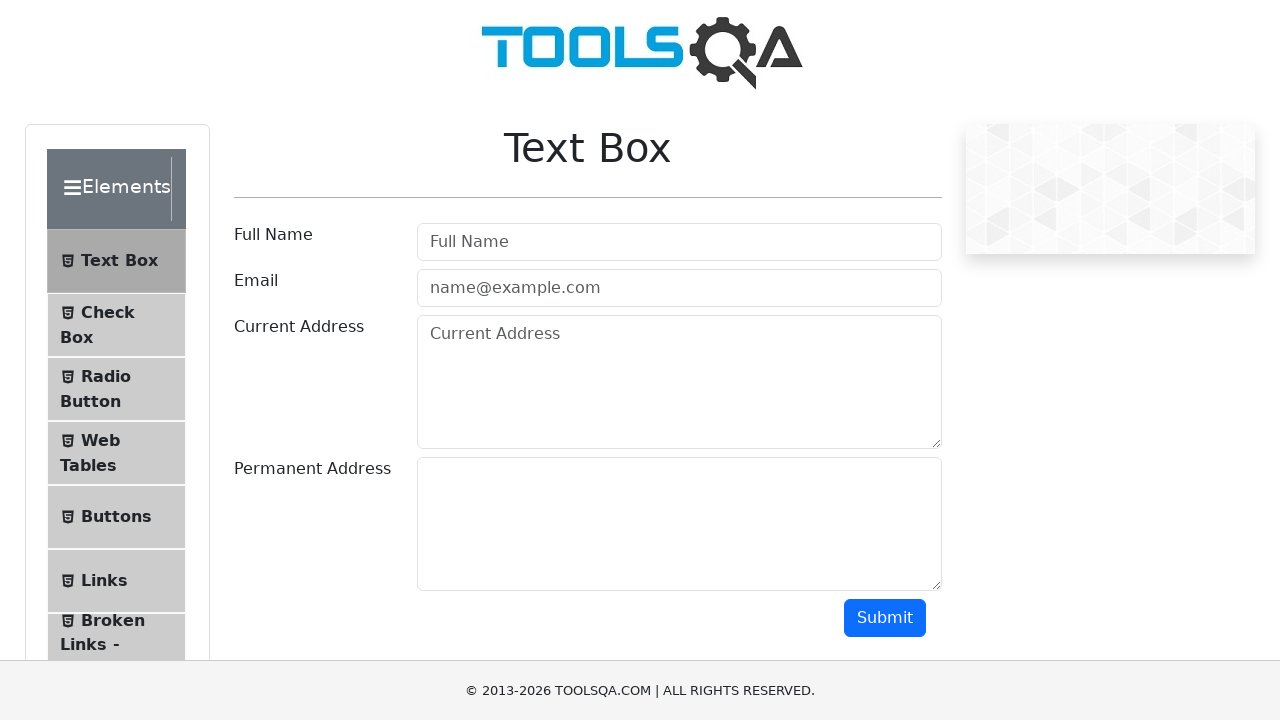

Retrieved Current Address label text: Current Address
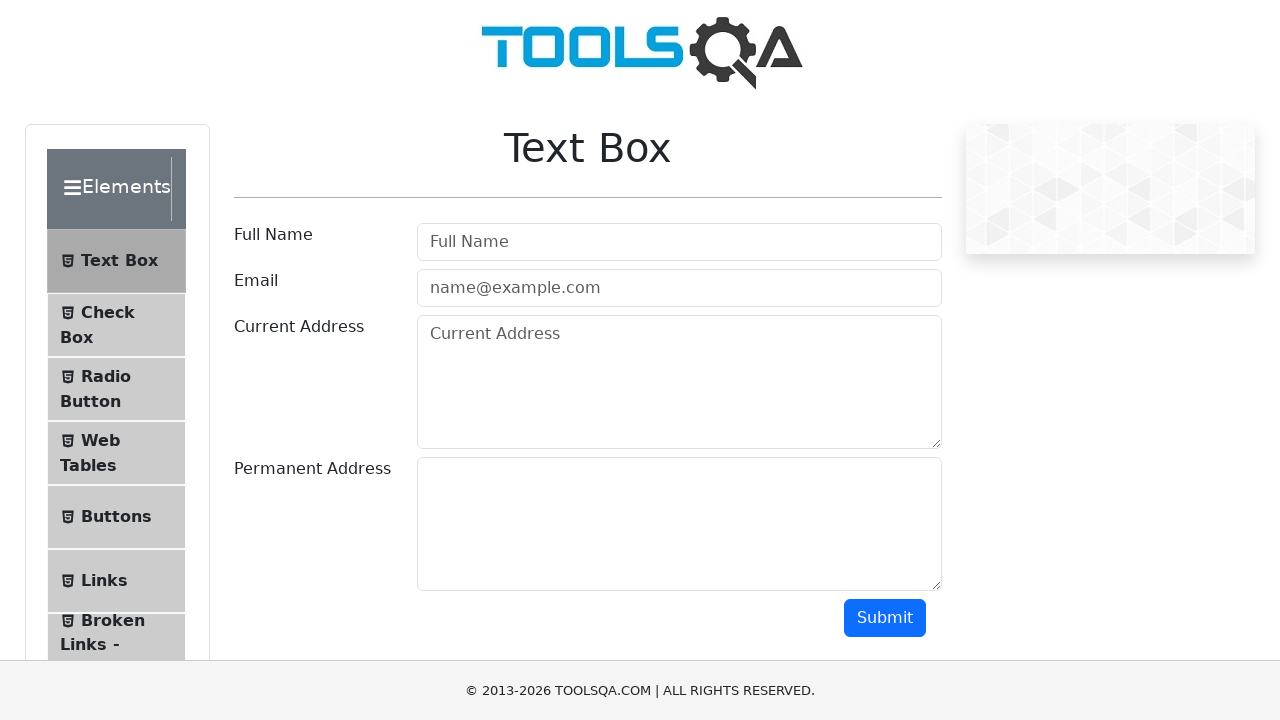

Printed Current Address label text to console
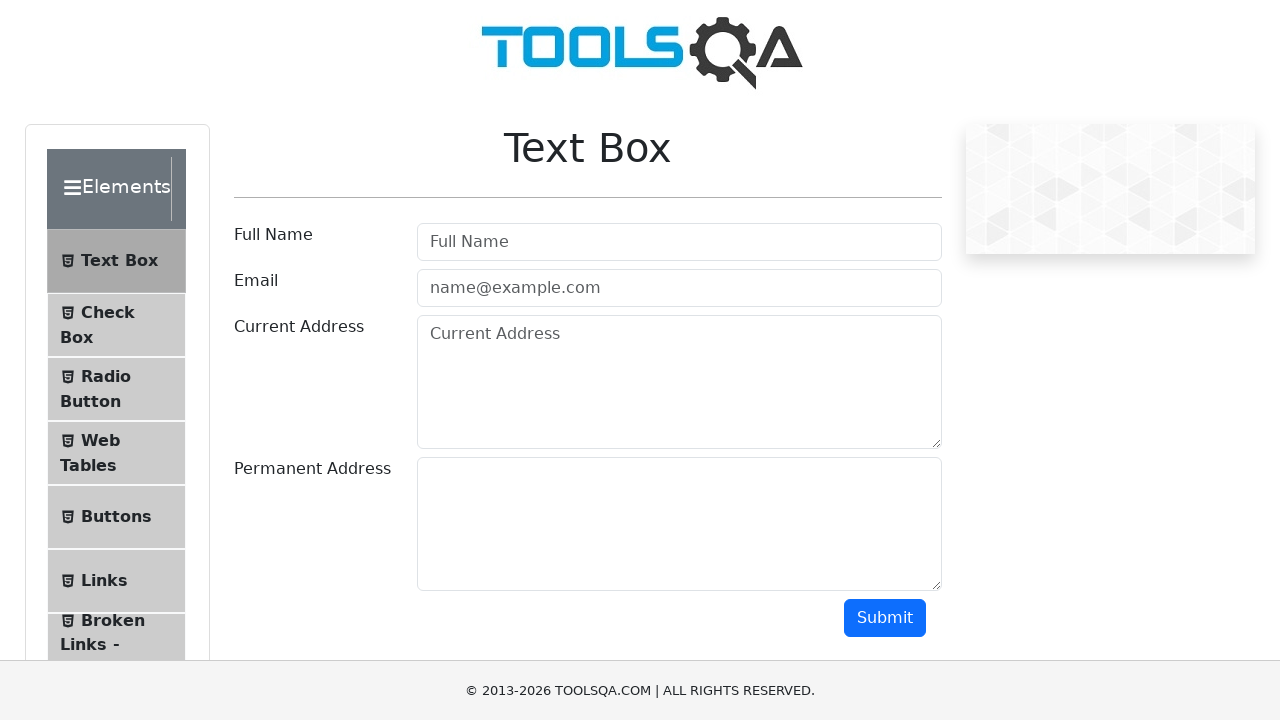

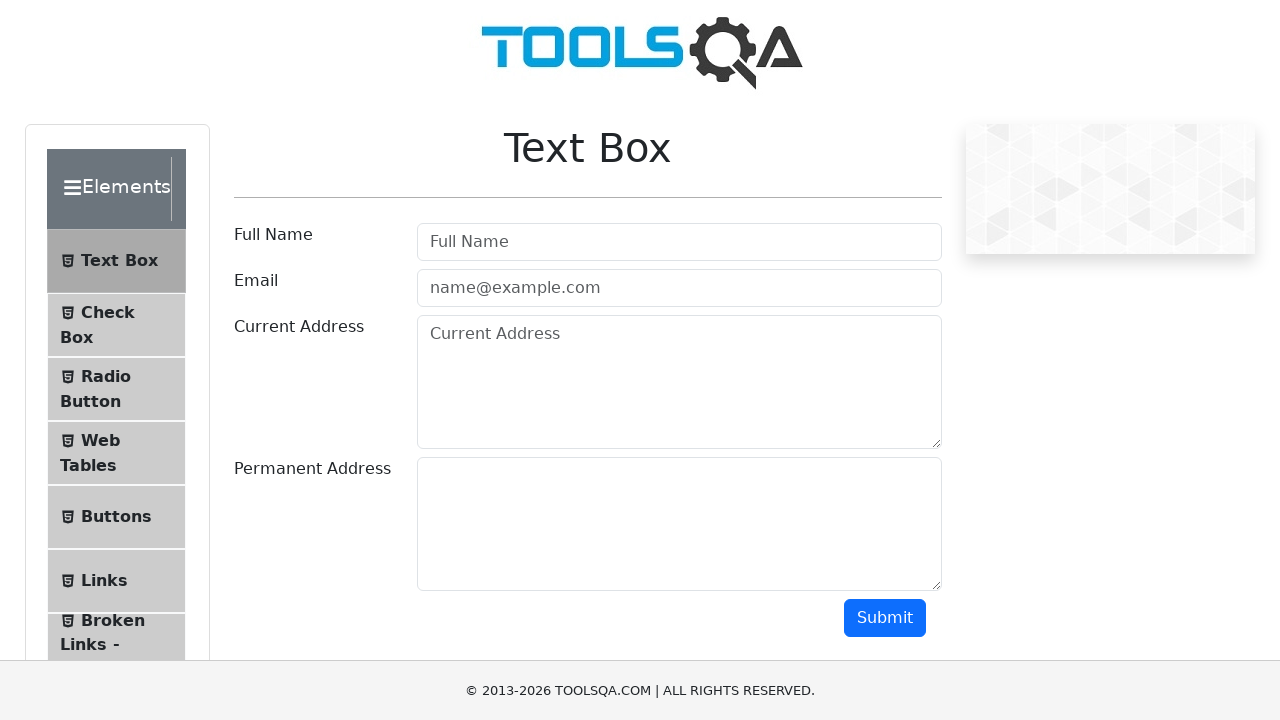